Tests login form validation by submitting empty fields and verifying that "Required" validation messages appear for both username and password fields

Starting URL: https://opensource-demo.orangehrmlive.com

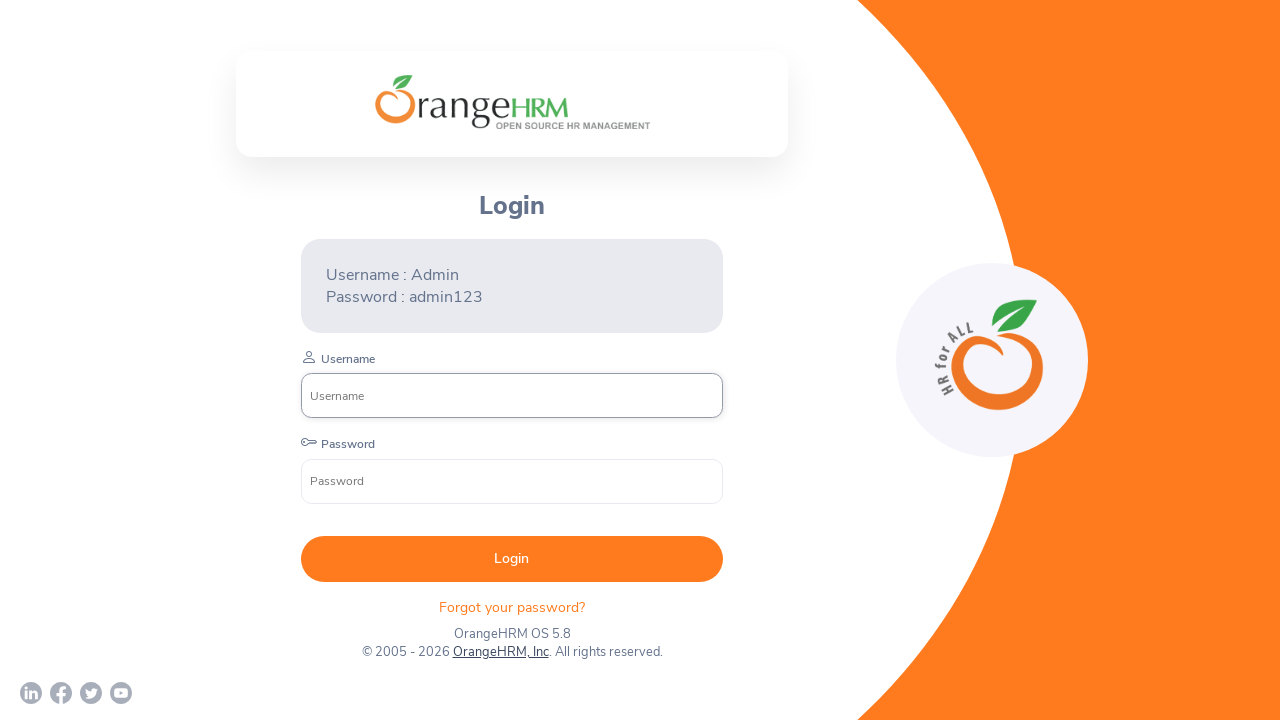

Waited for login form to load - username input field is visible
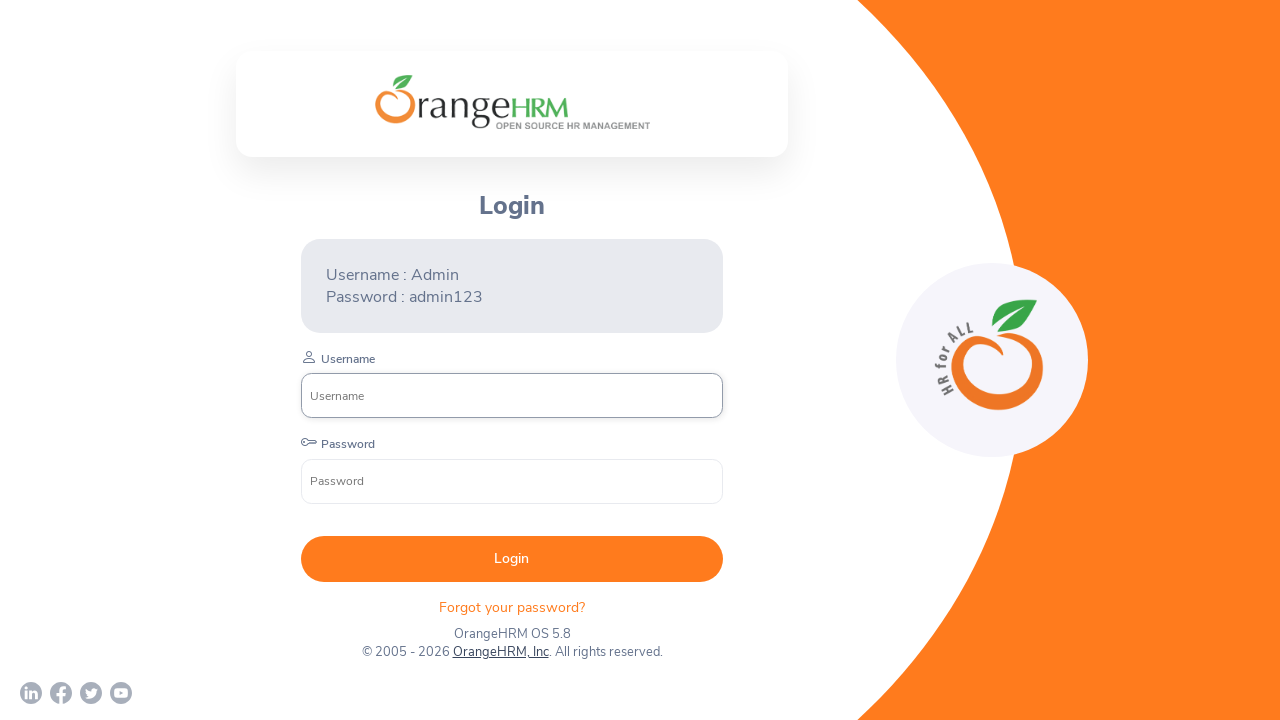

Clicked login button without filling any fields at (512, 559) on form[action='/web/index.php/auth/validate'] button[type='submit']
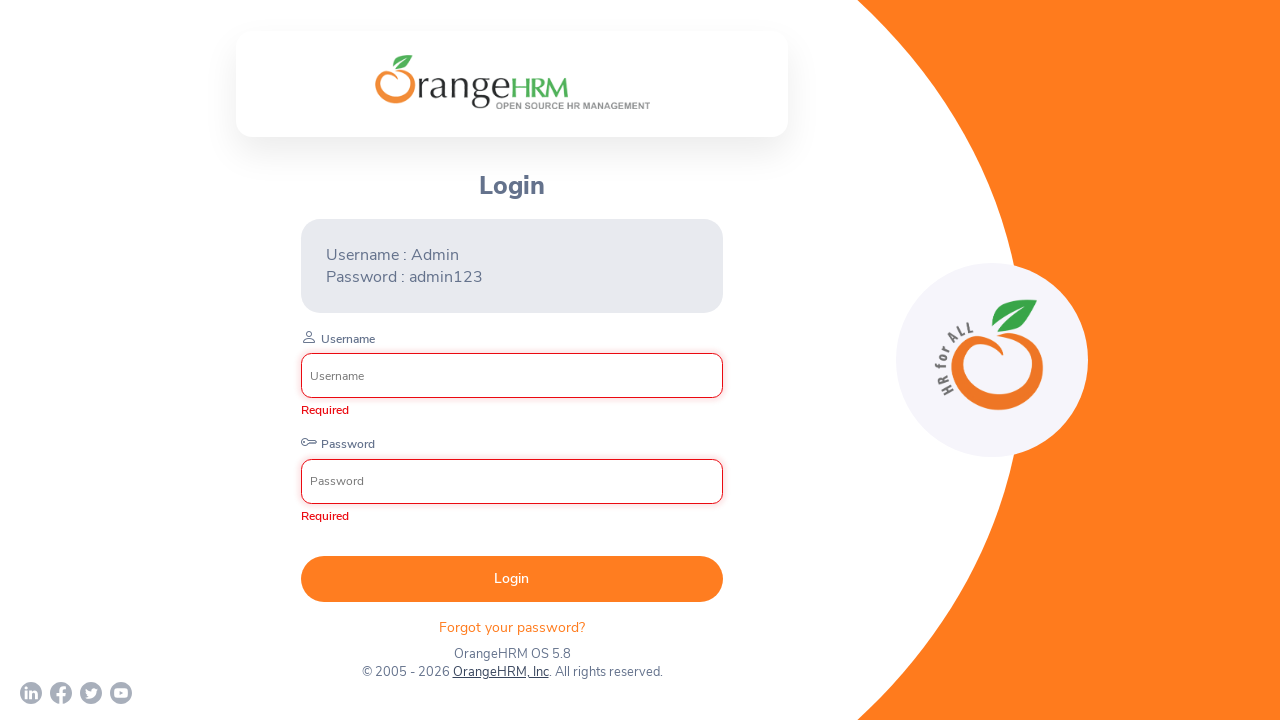

Validation error messages appeared - 'Required' messages are now visible for empty fields
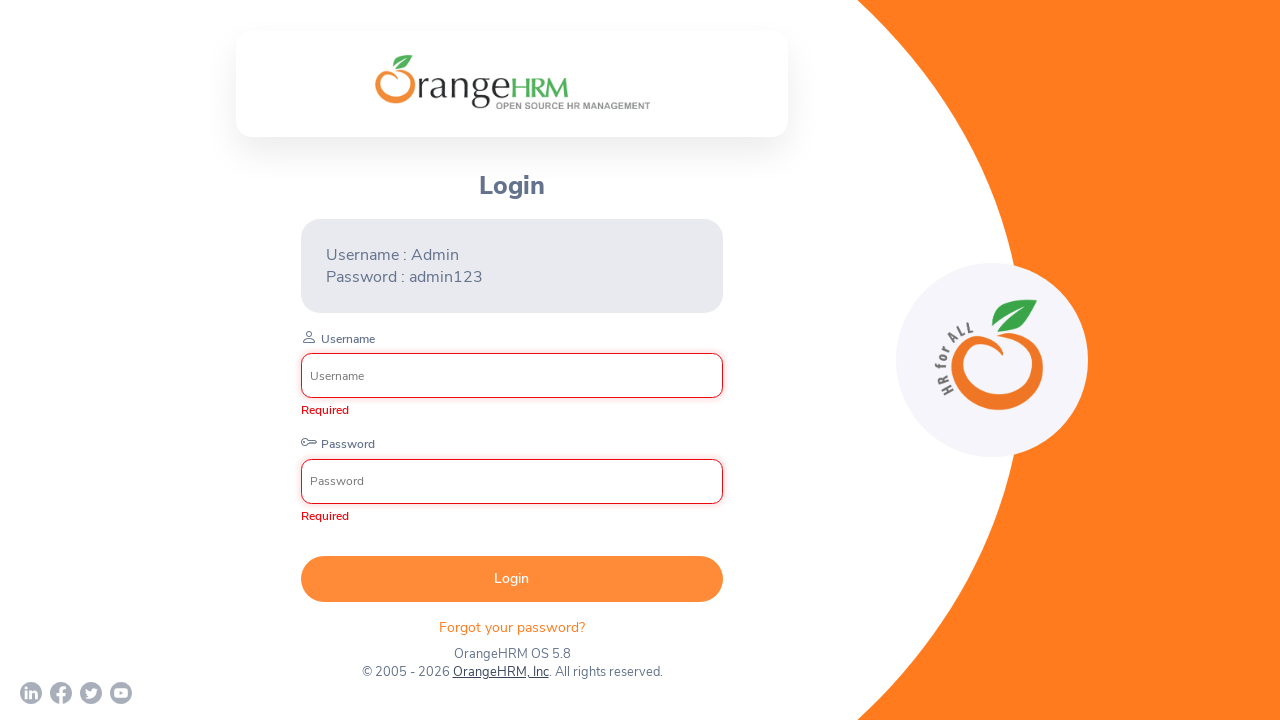

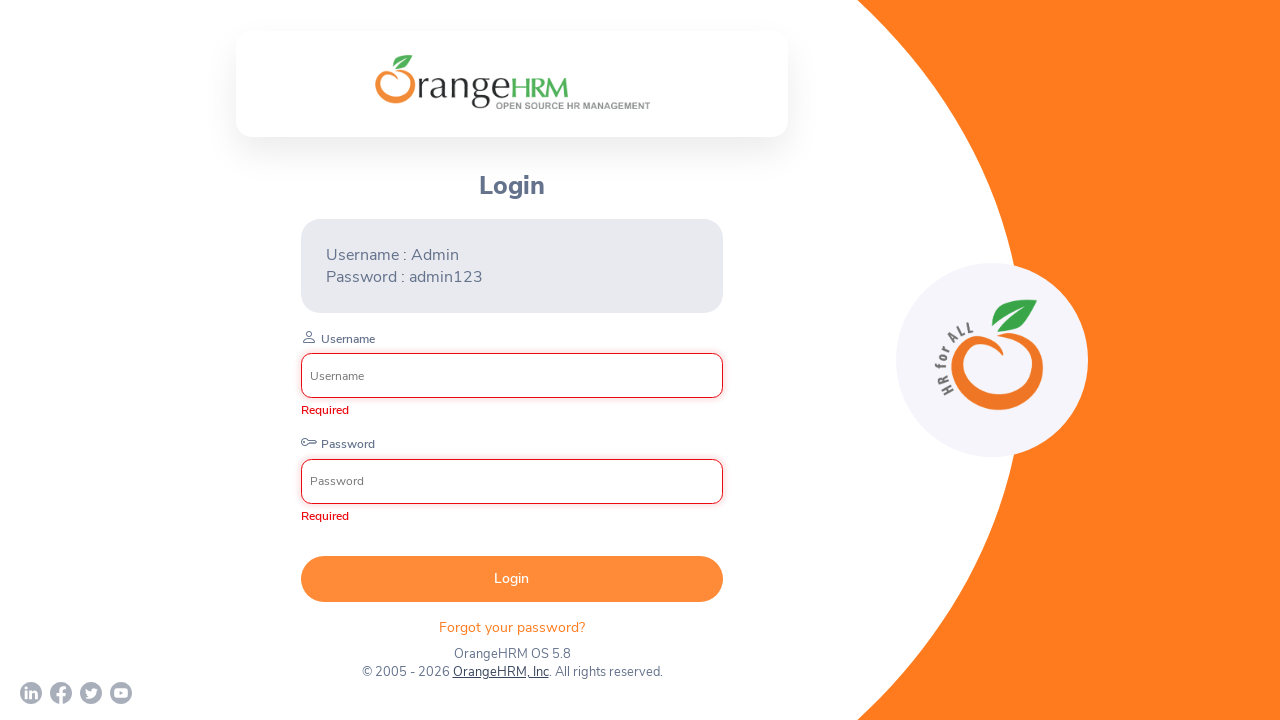